Basic browser invocation test that navigates to the OrangeHRM demo page and verifies the page loads successfully

Starting URL: https://opensource-demo.orangehrmlive.com/

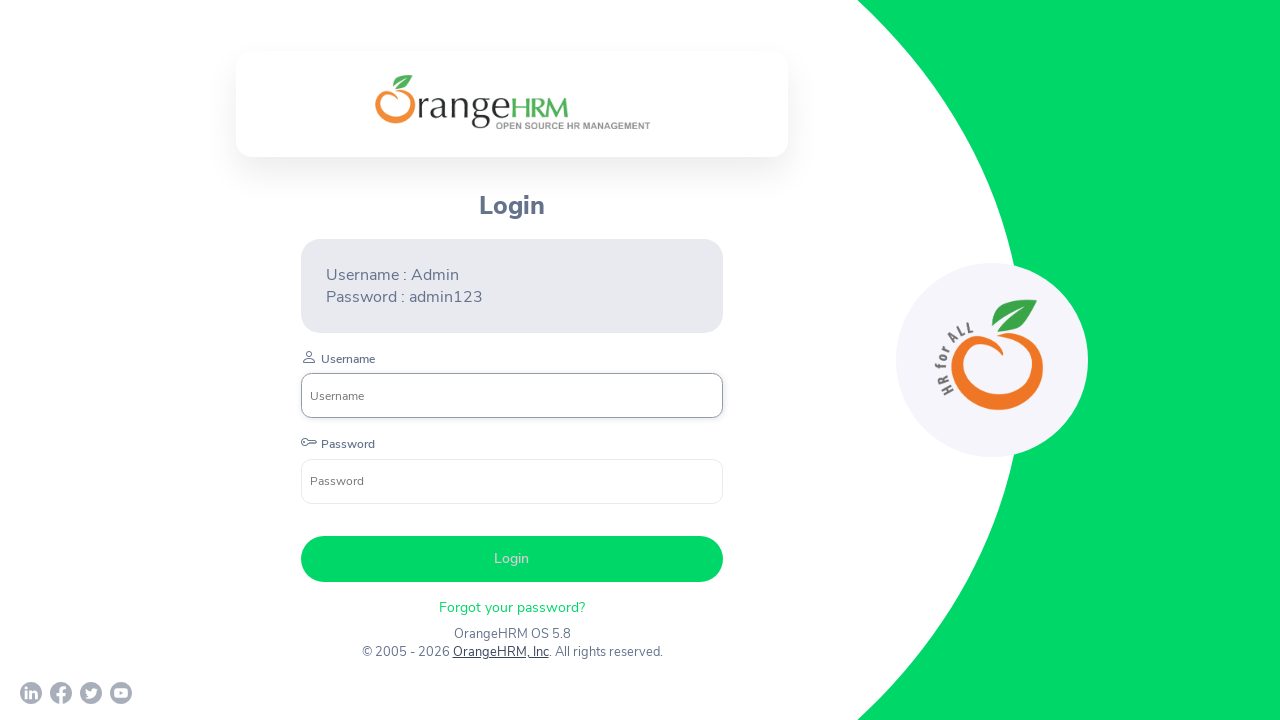

Waited for DOM content to load
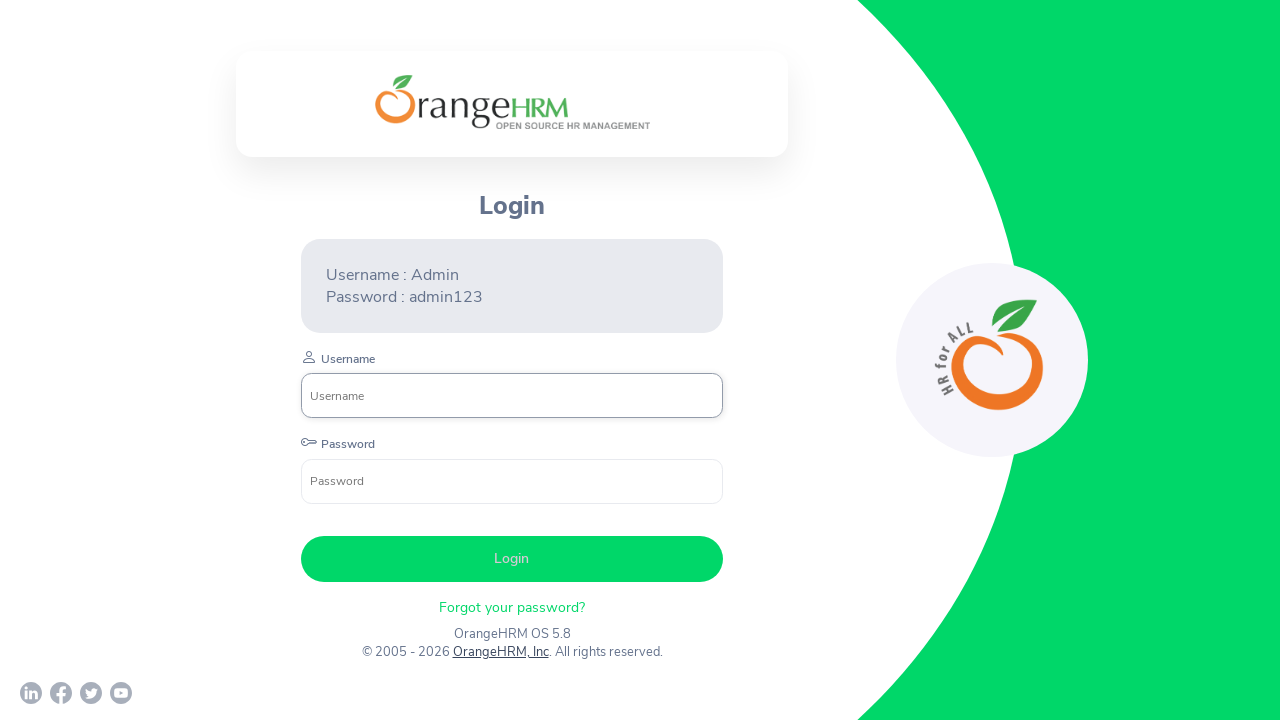

Login branding element became visible - OrangeHRM page loaded successfully
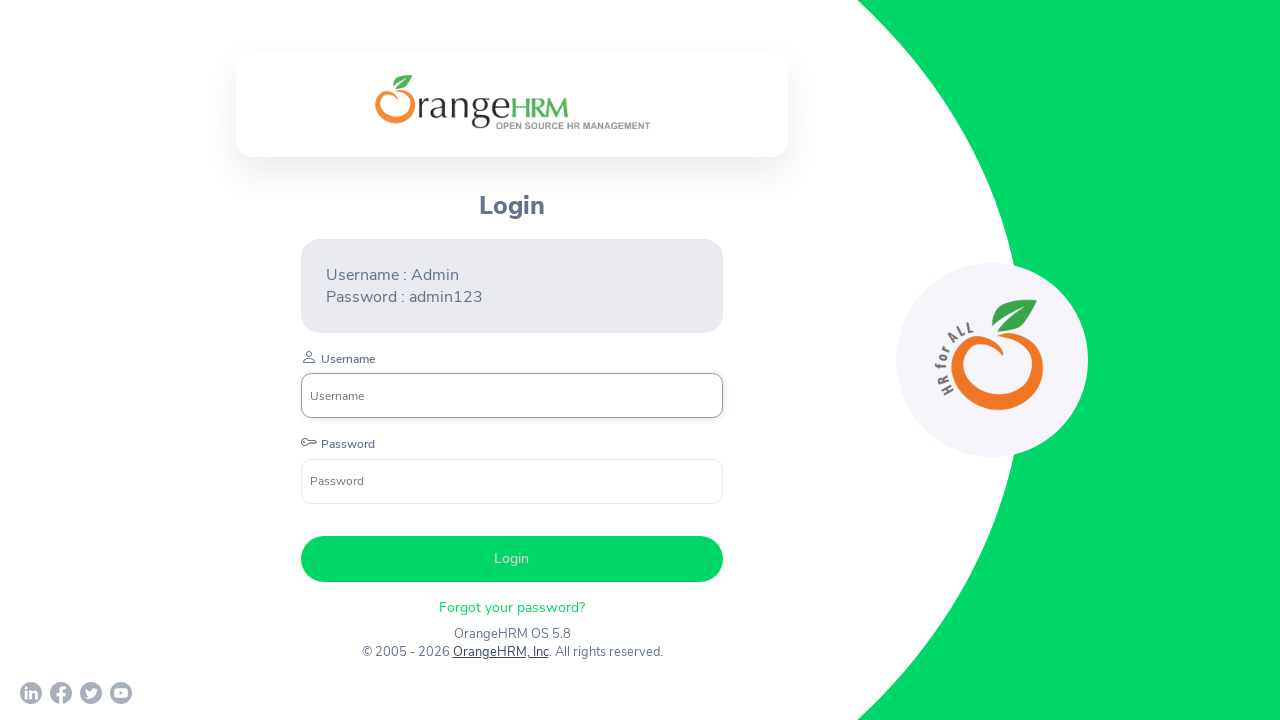

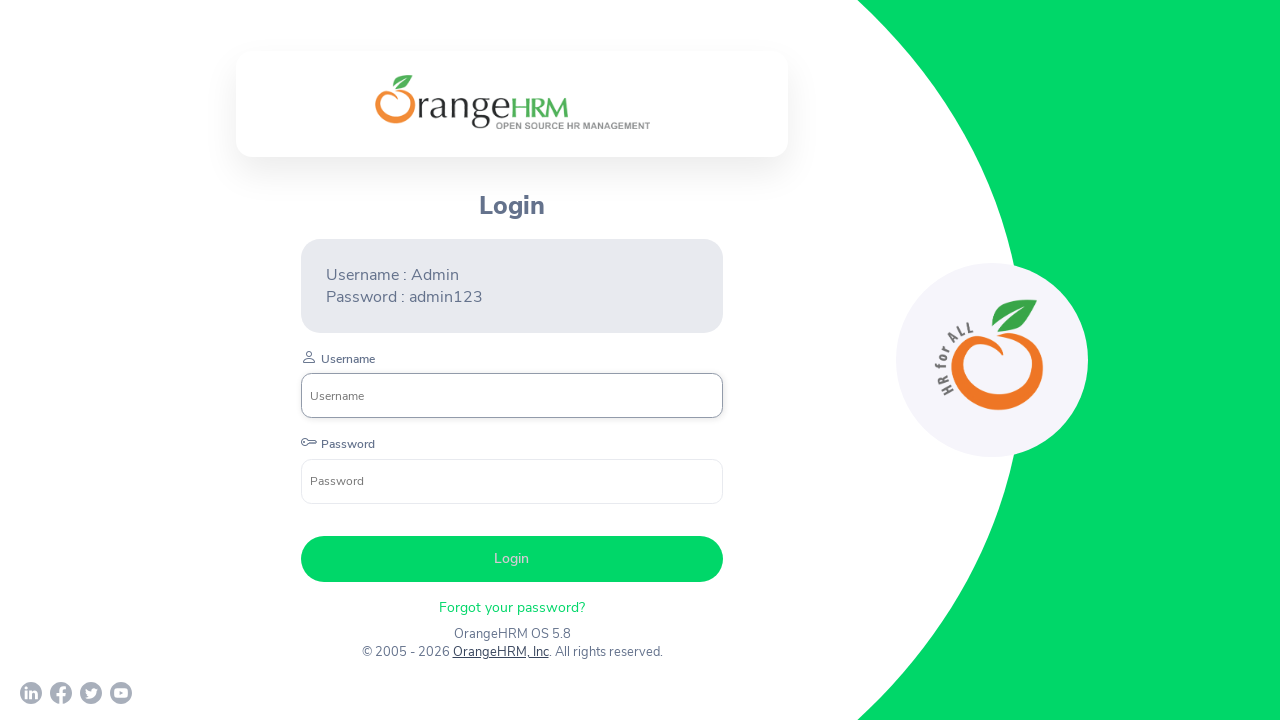